Tests drag and drop functionality by dragging an element from source to target using dragAndDrop method

Starting URL: https://jqueryui.com/droppable/

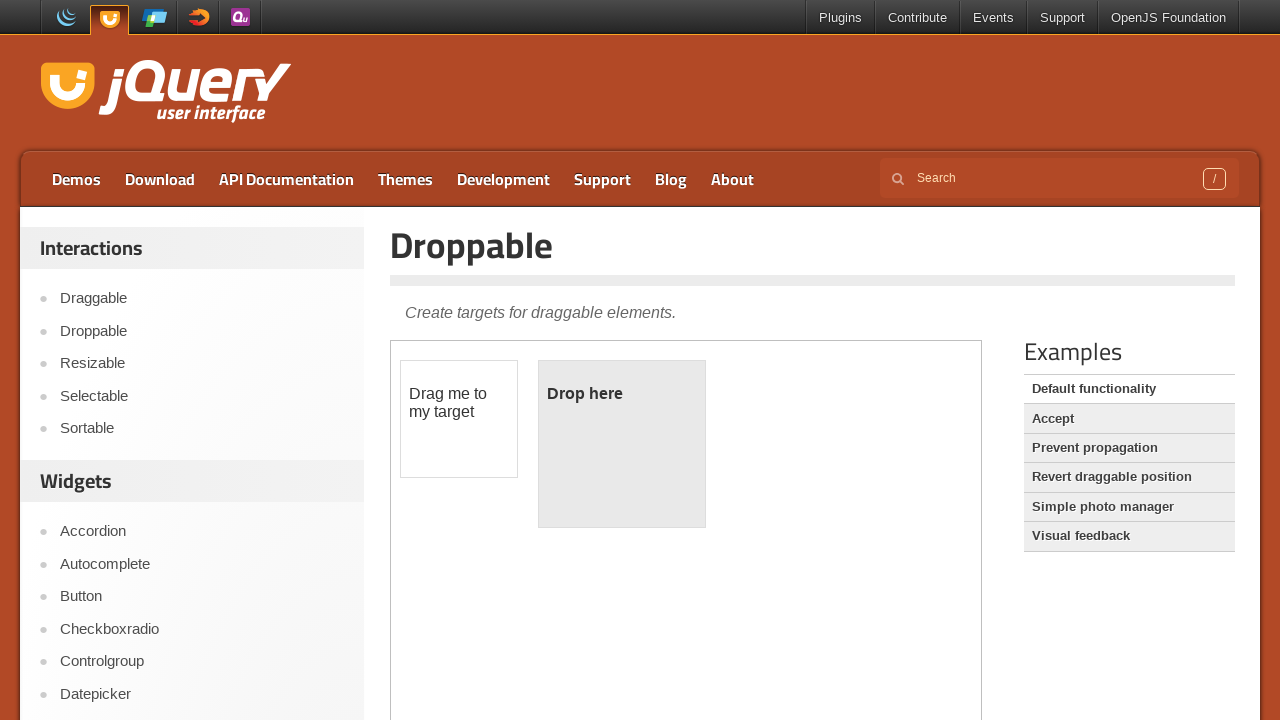

Located the first iframe containing drag and drop elements
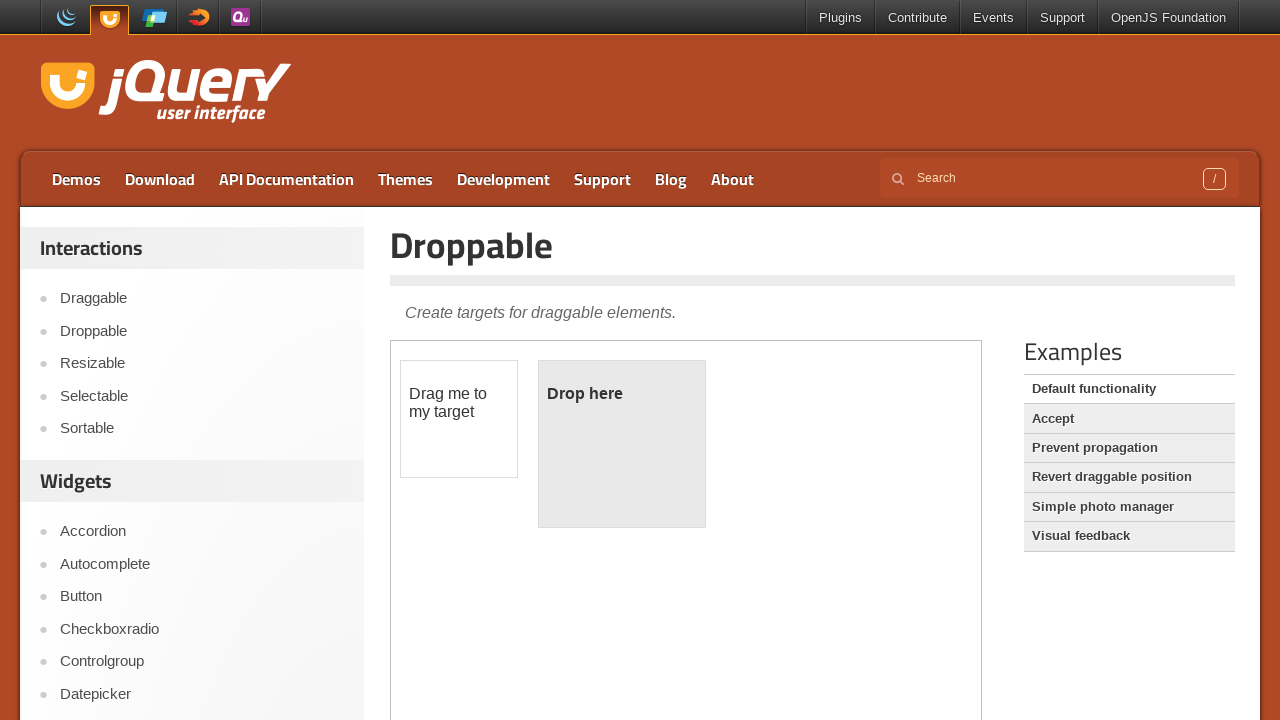

Located the draggable source element
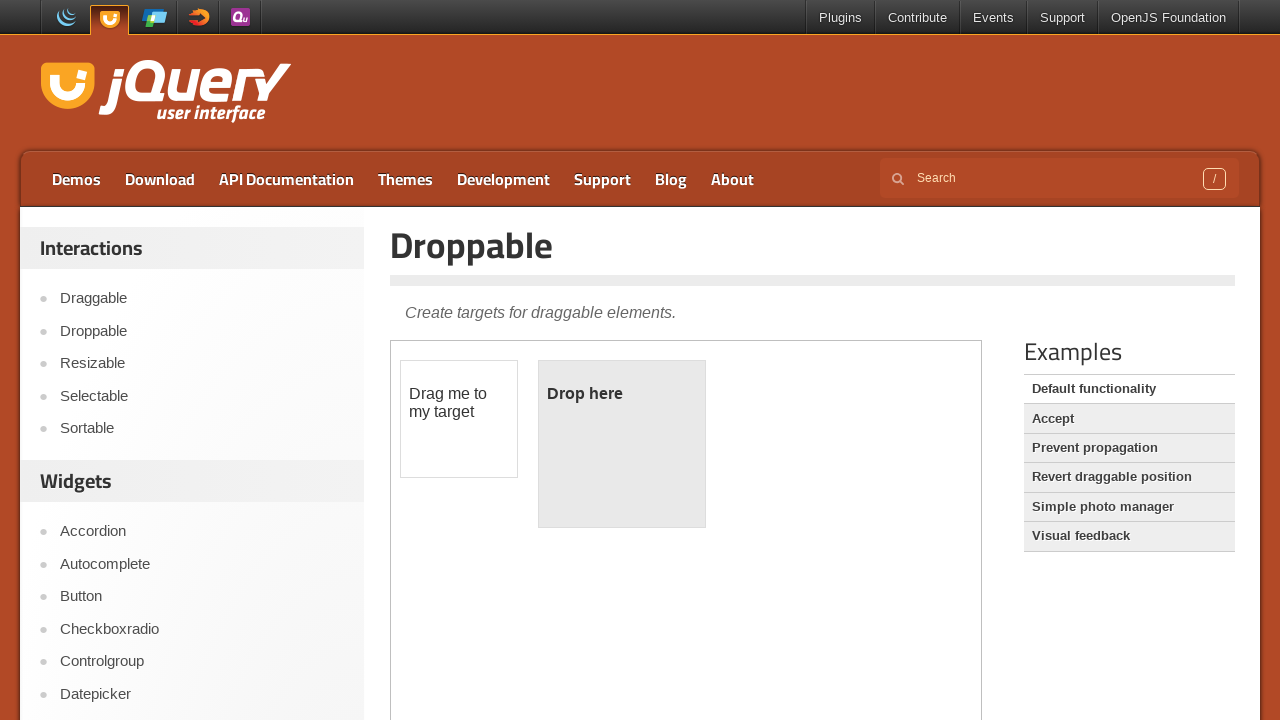

Located the droppable target element
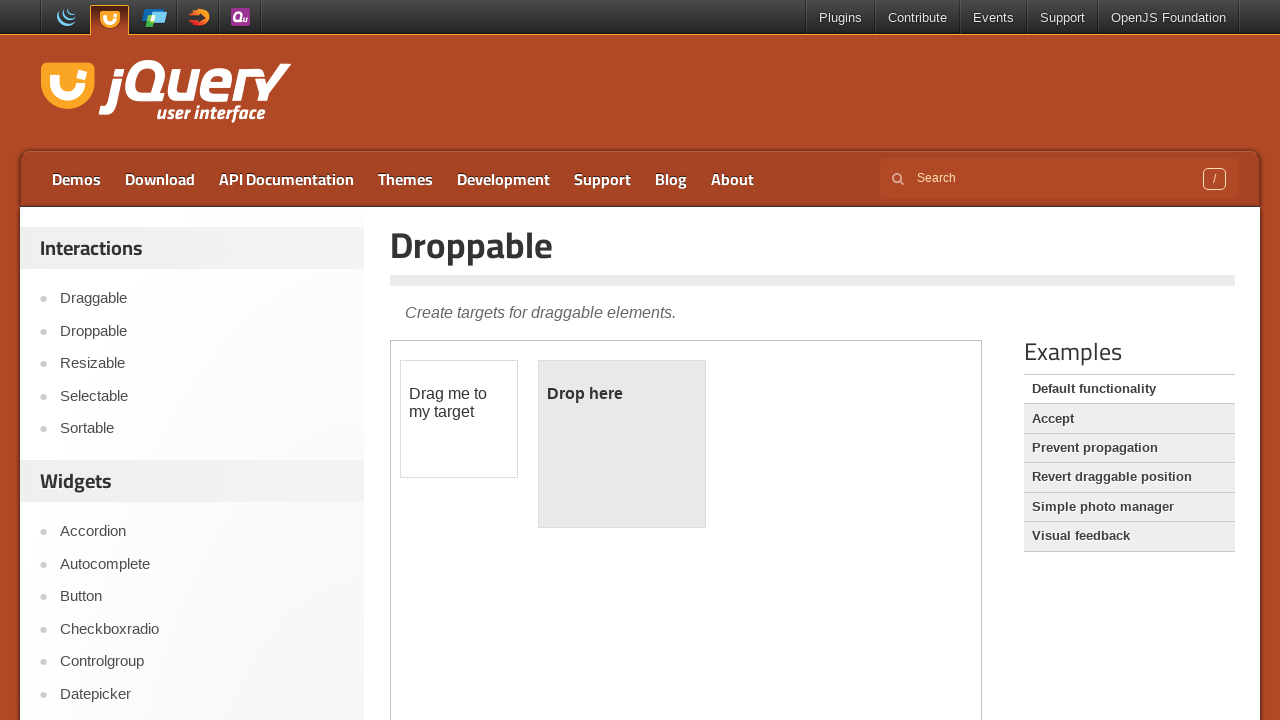

Dragged source element to target element using dragAndDrop at (622, 444)
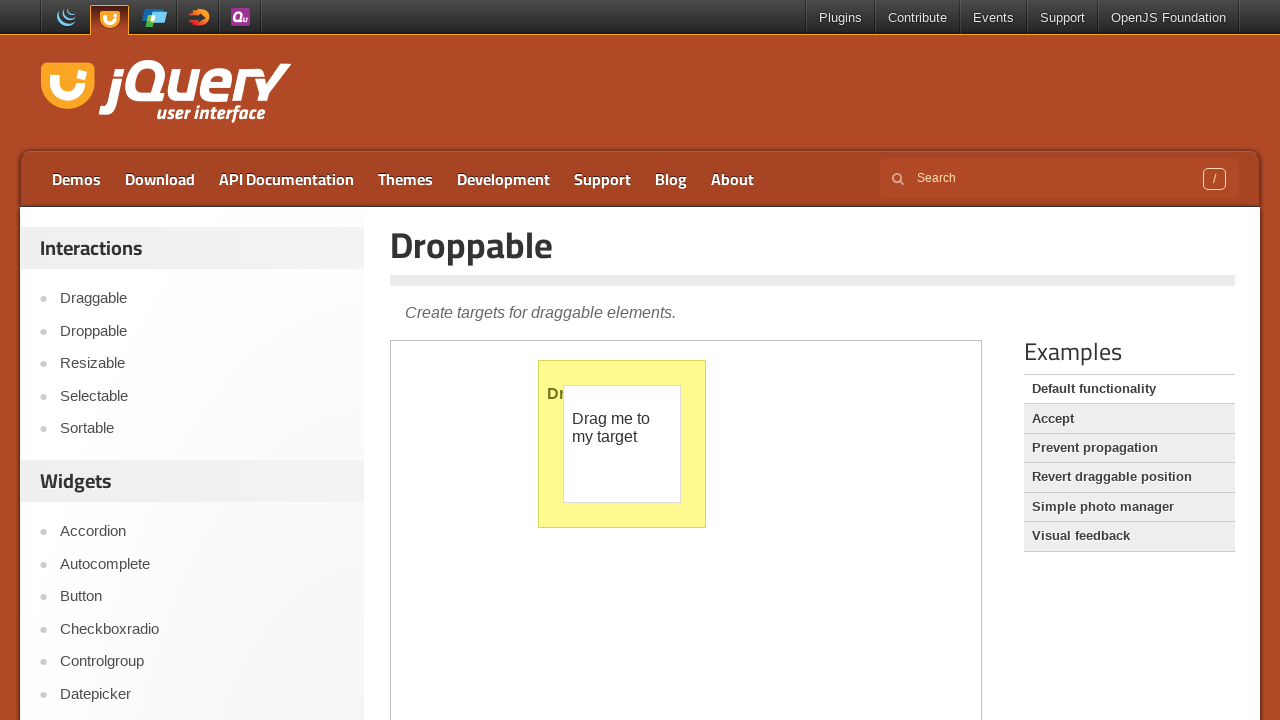

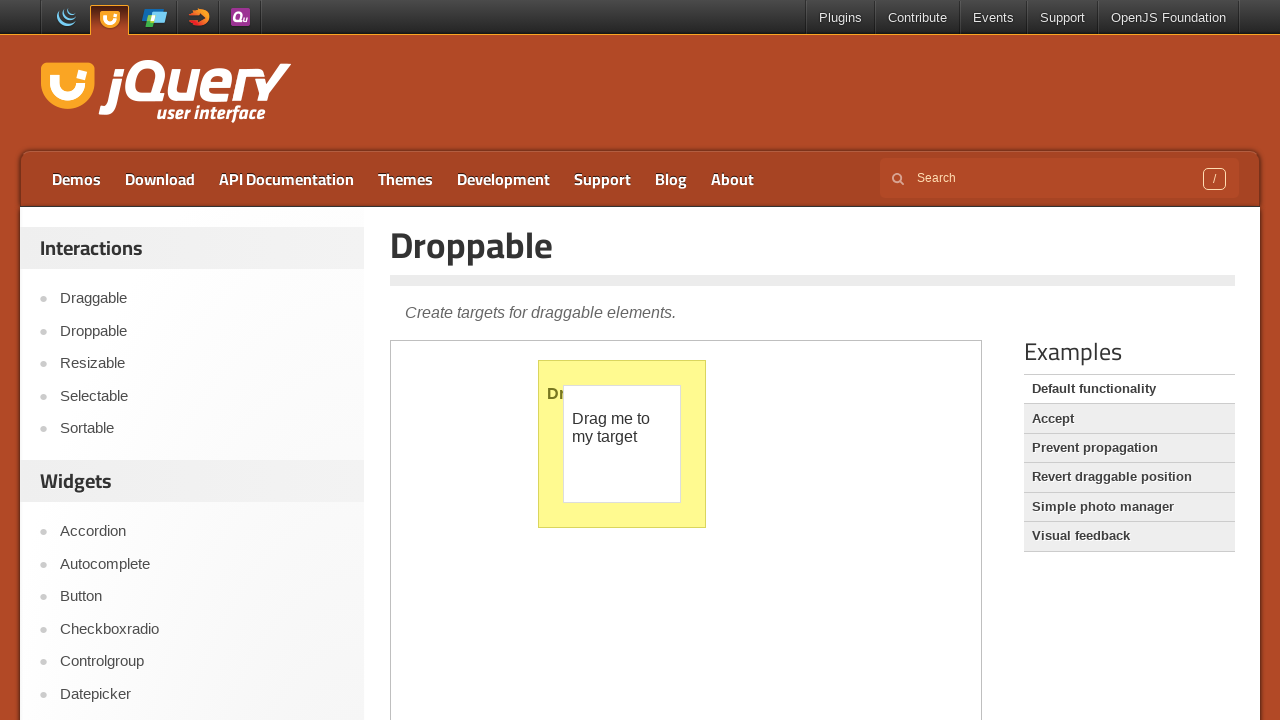